Navigates to a test report dashboard, clicks on a specific widget element, and waits for the tree content to load displaying test cases and scenarios.

Starting URL: https://claropaymovil.vercel.app

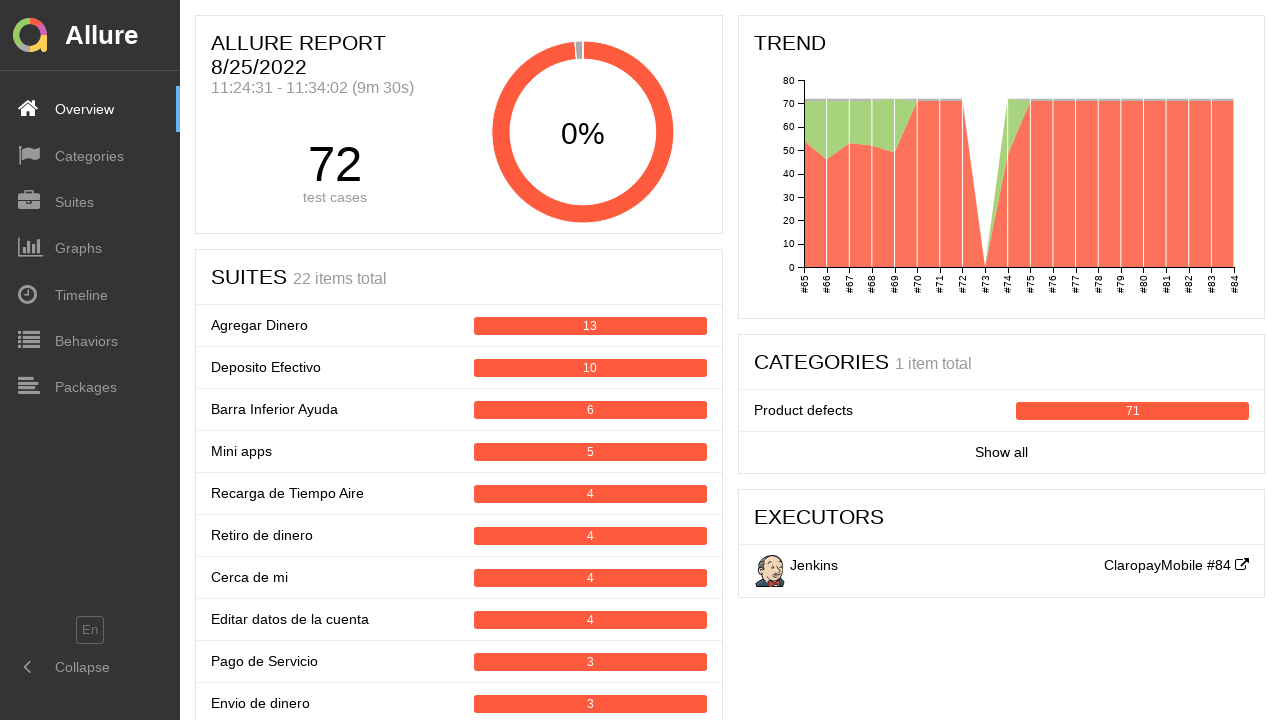

Waited for page to fully load (network idle)
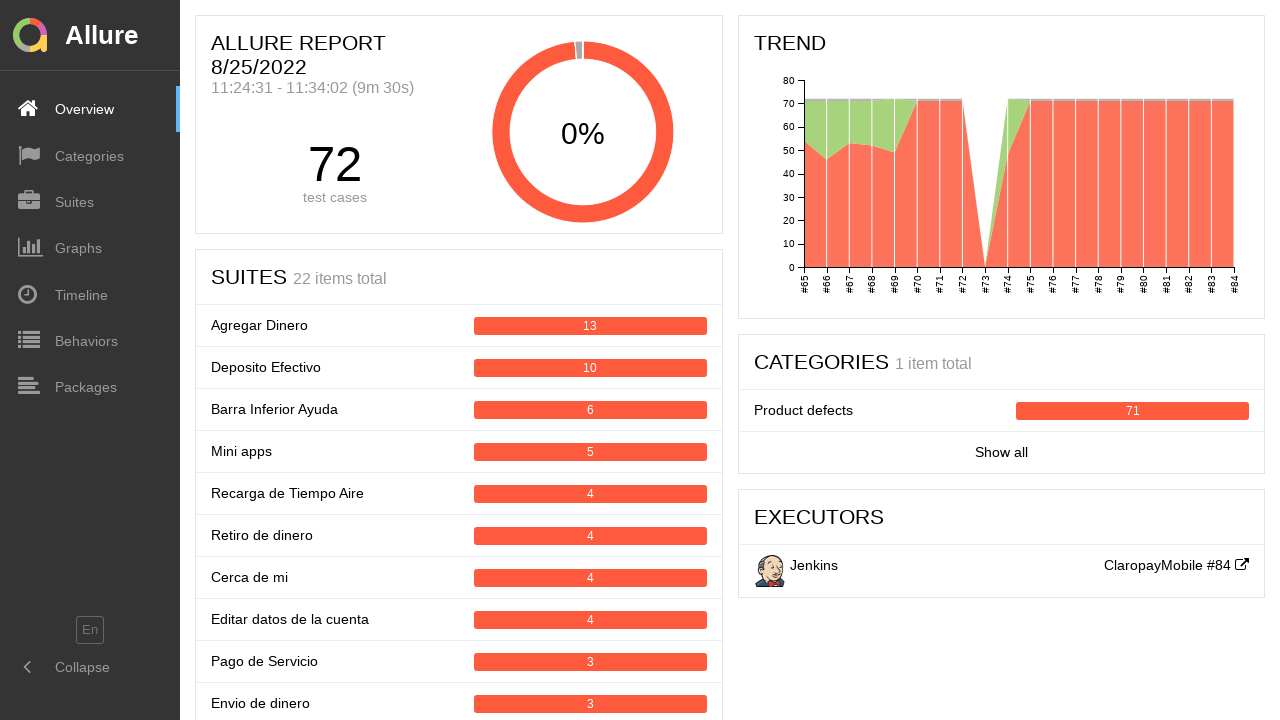

Clicked on widget element to expand/view details at (459, 470) on #content > div > div.app__content > div > div:nth-child(1) > div:nth-child(2) > 
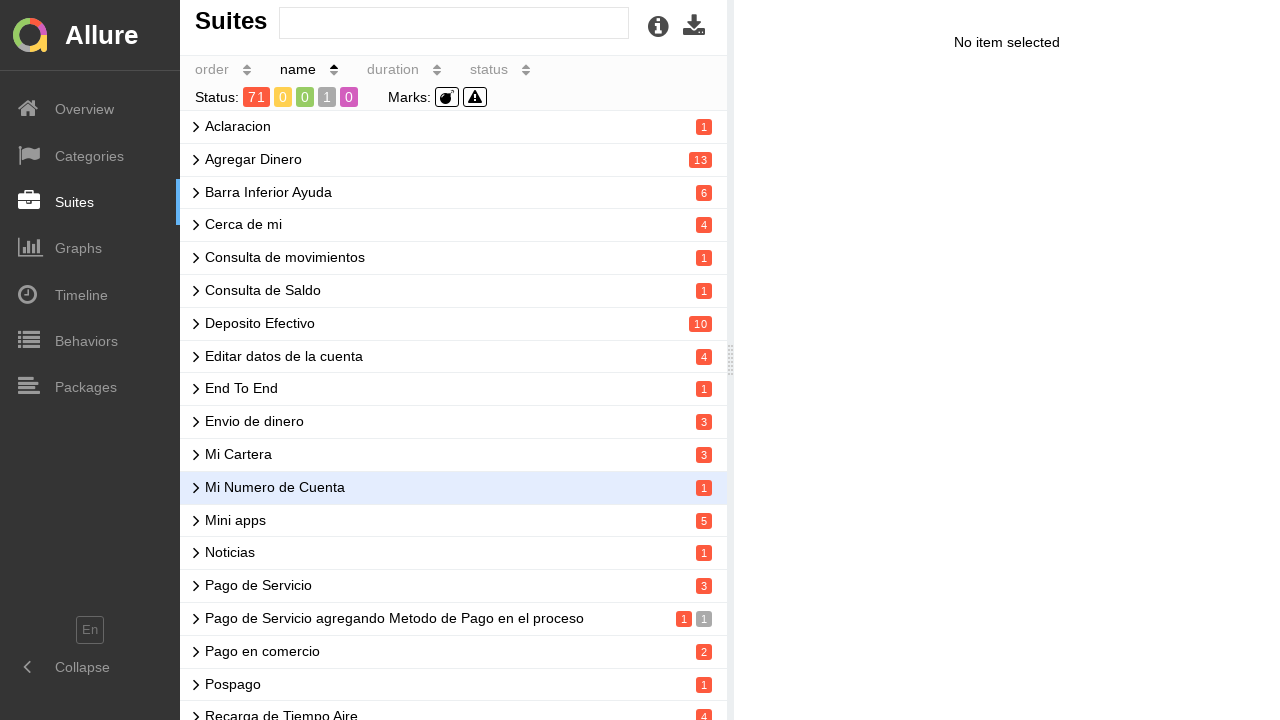

Waited for tree content to load displaying test cases and scenarios
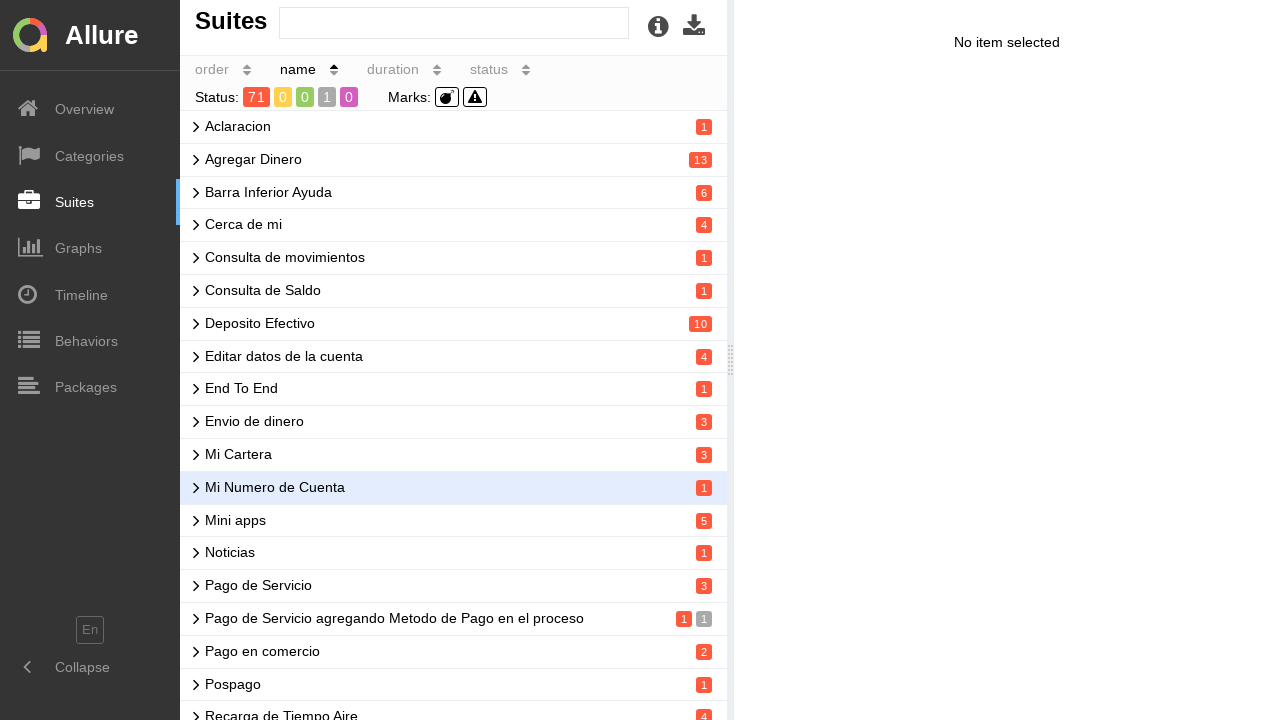

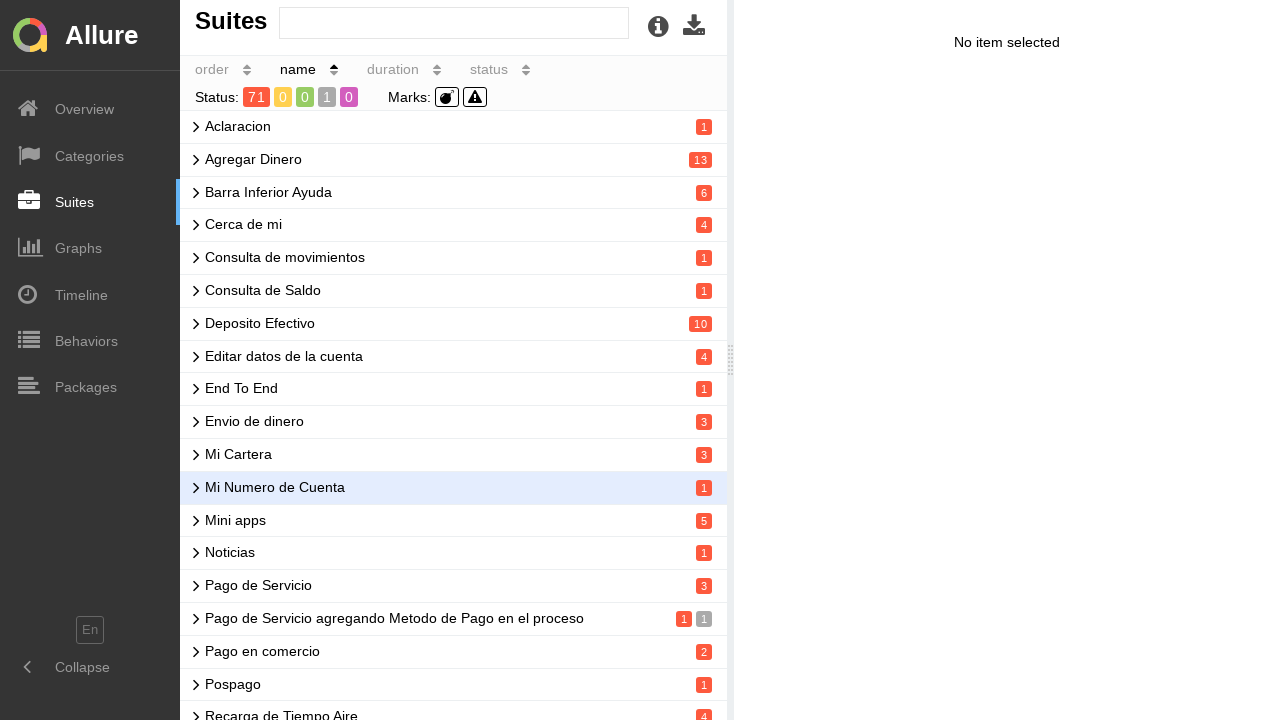